Tests the Python.org search functionality by entering "pycon" as a search query and verifying that results are returned

Starting URL: http://www.python.org

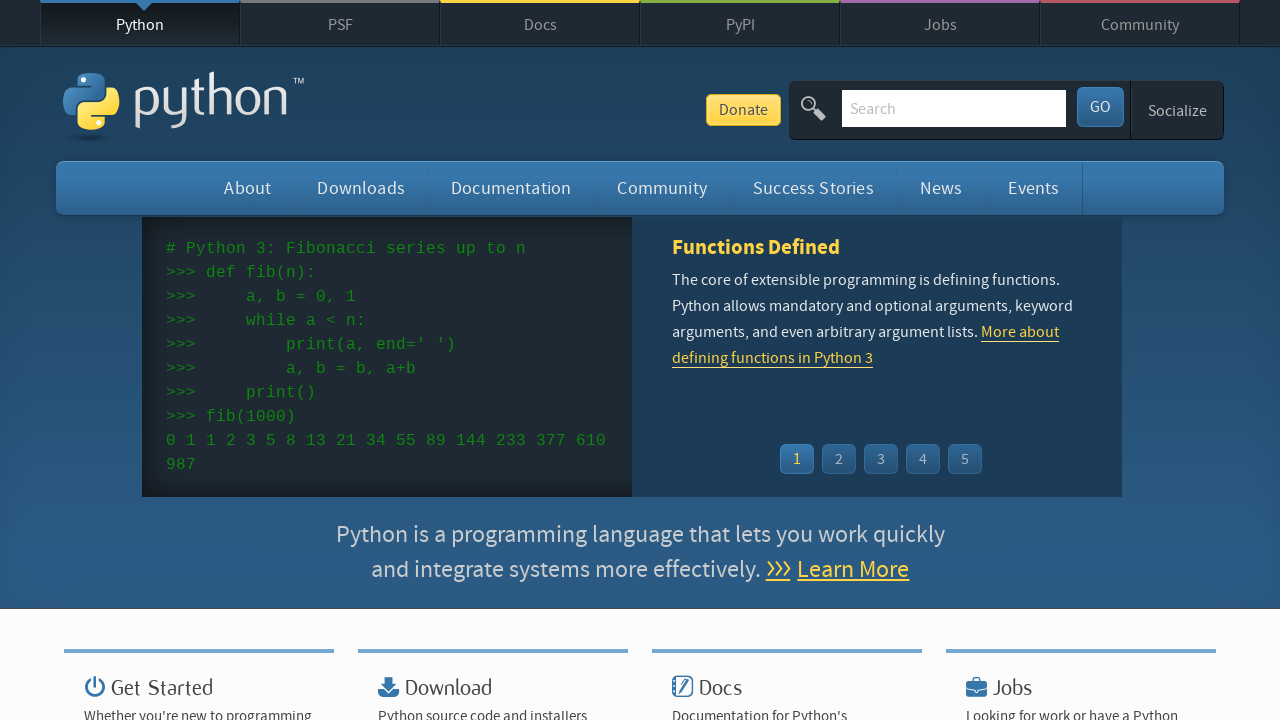

Verified page title contains 'Python'
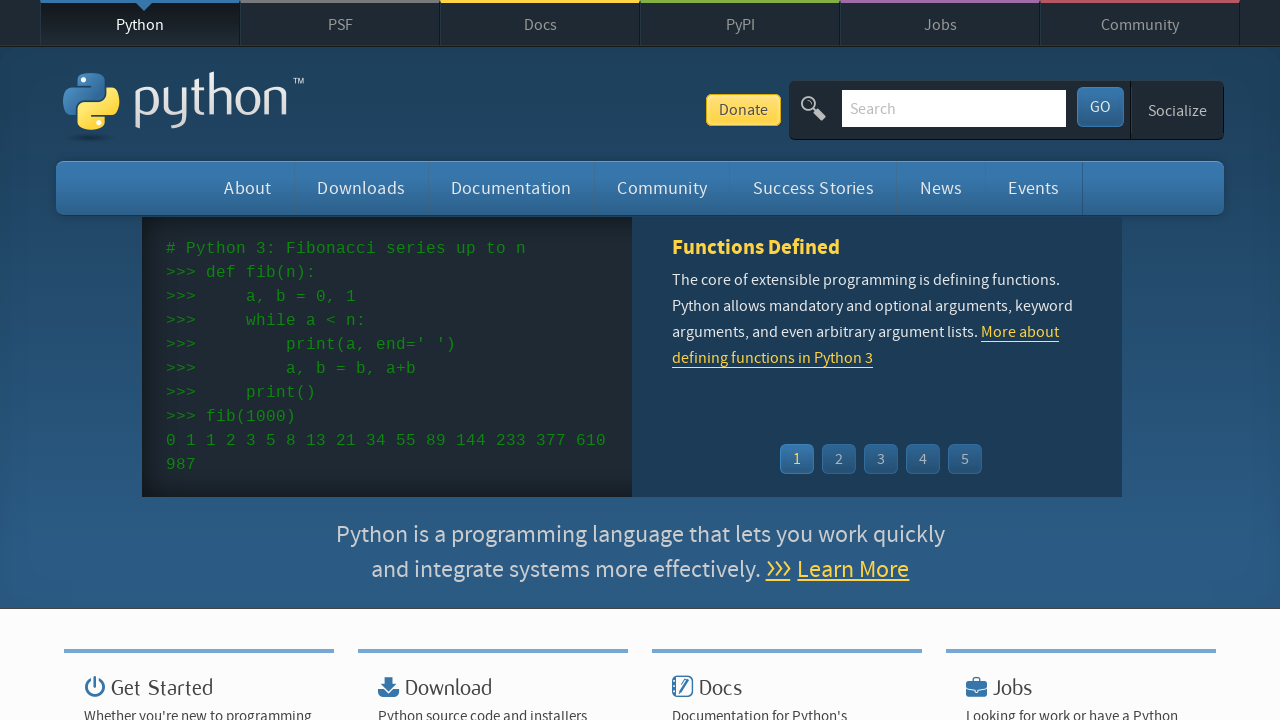

Filled search box with 'pycon' query on input[name='q']
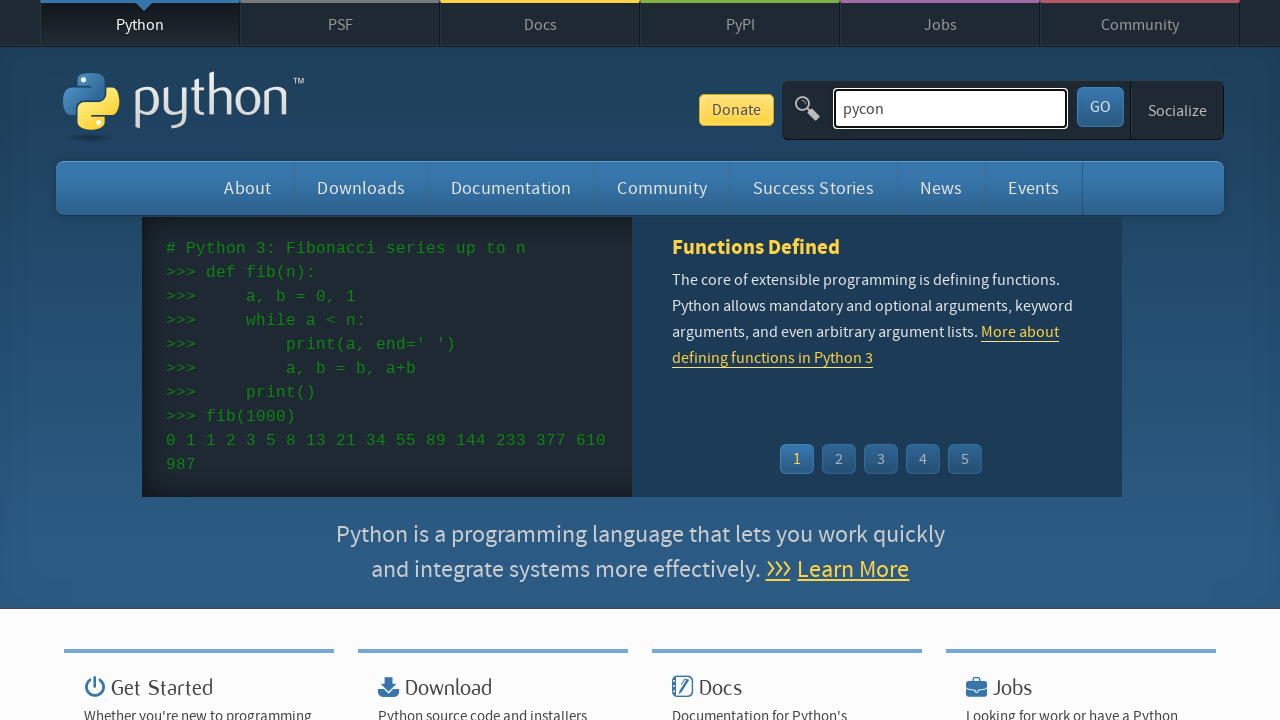

Pressed Enter to submit search query on input[name='q']
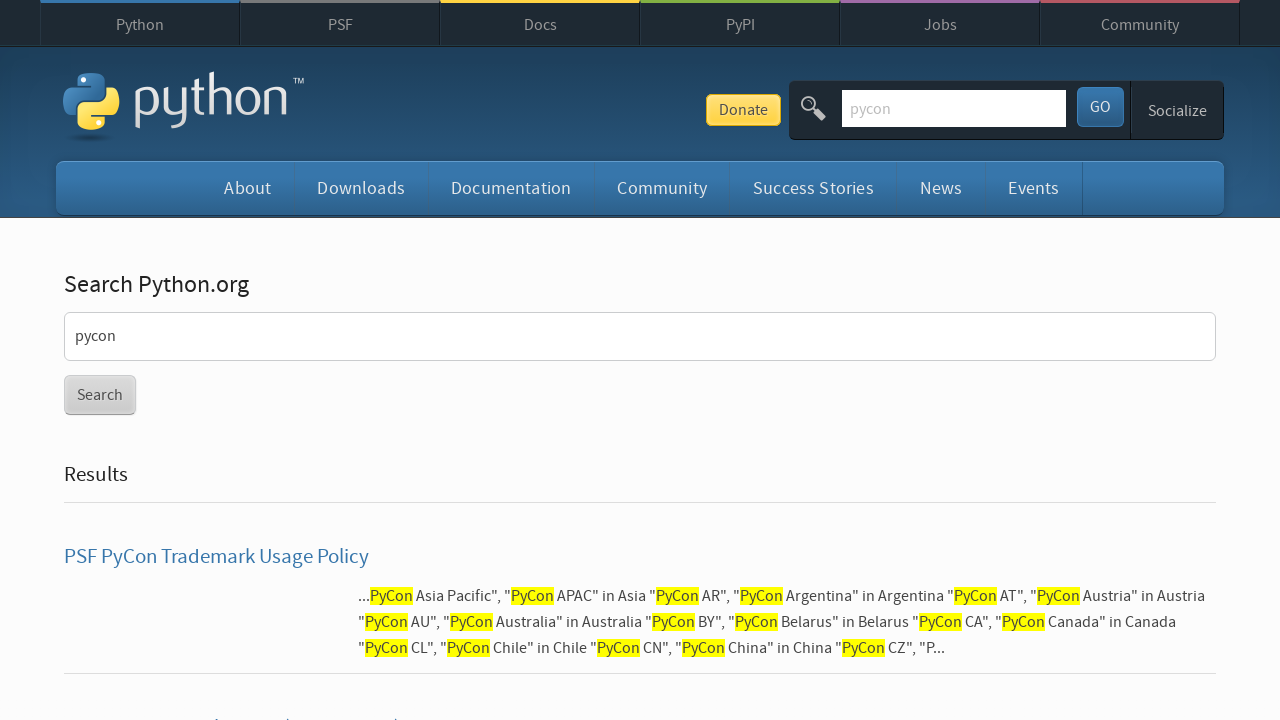

Waited for page to reach networkidle state
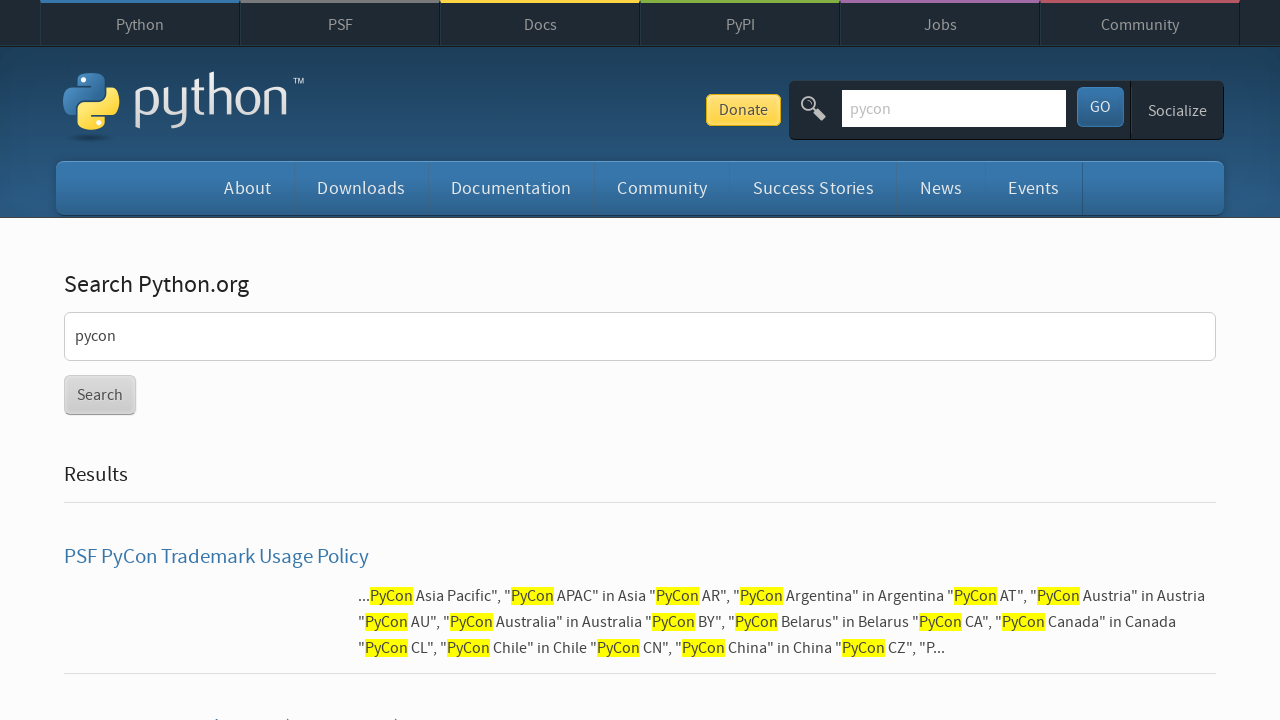

Verified search results were returned (no 'No results found' message)
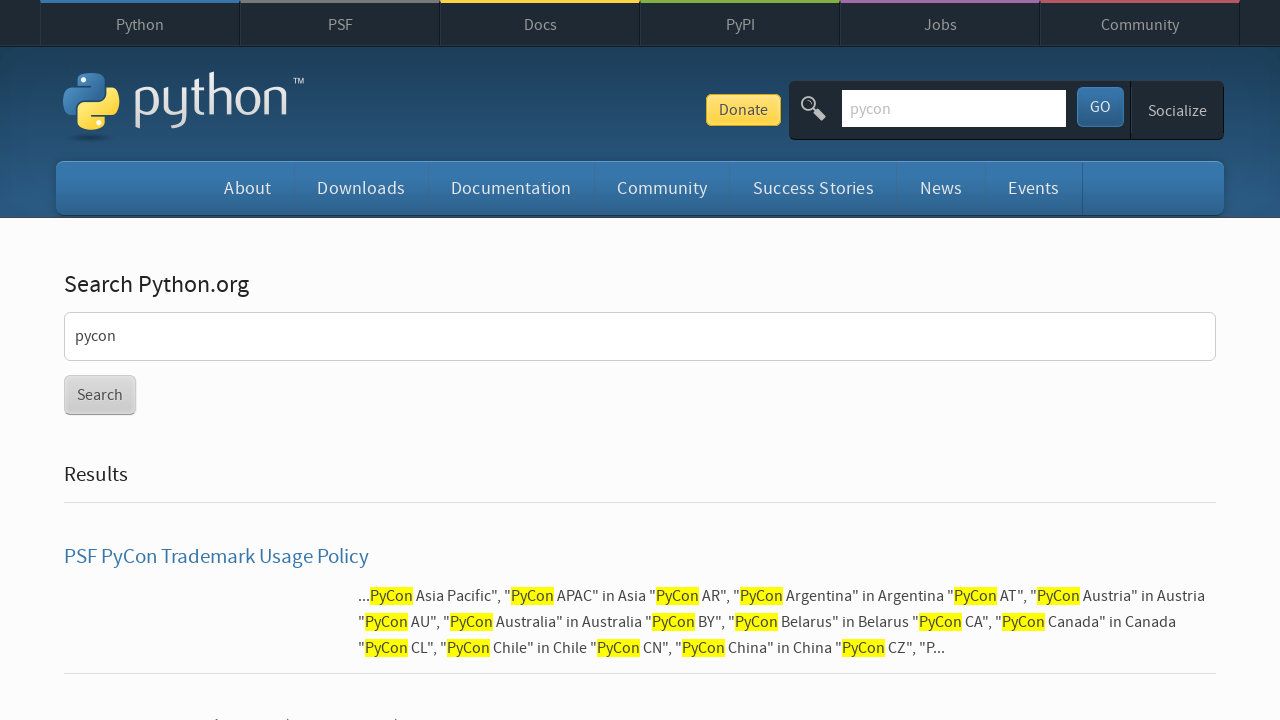

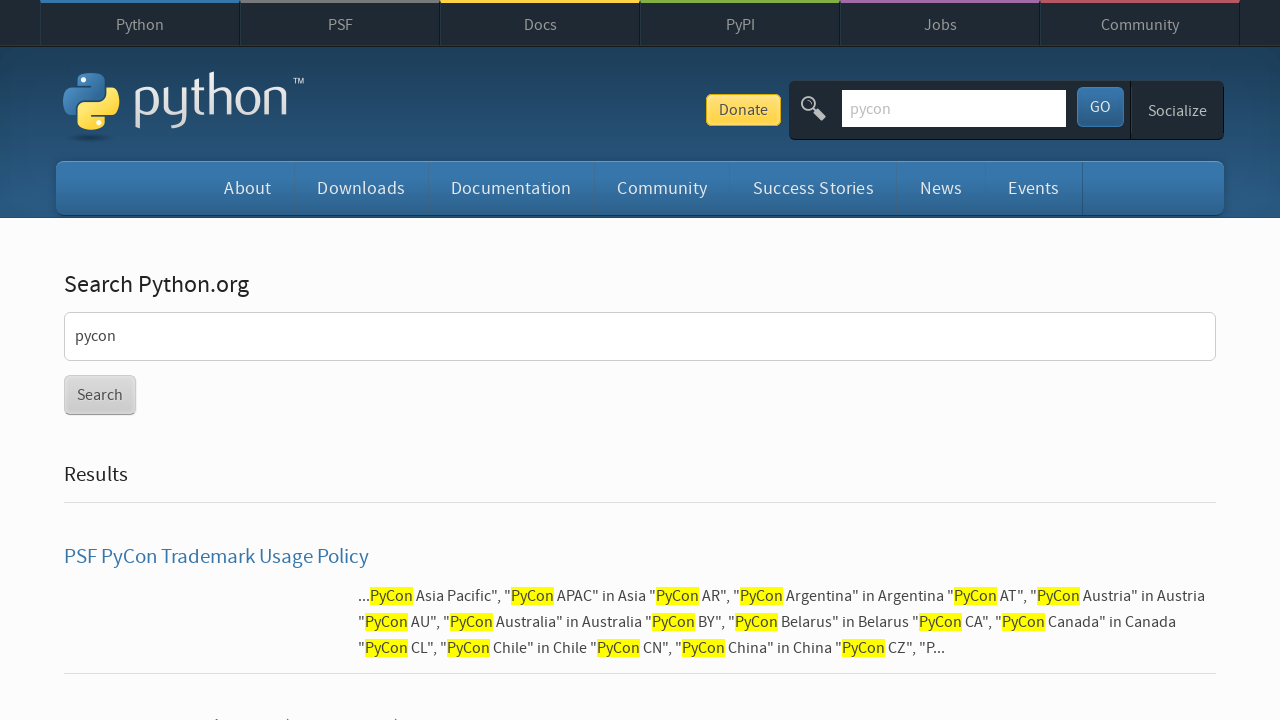